Navigates through a demo application to test nested iframe handling by extracting text from one iframe and filling forms in multiple nested iframes

Starting URL: https://demoapps.qspiders.com/

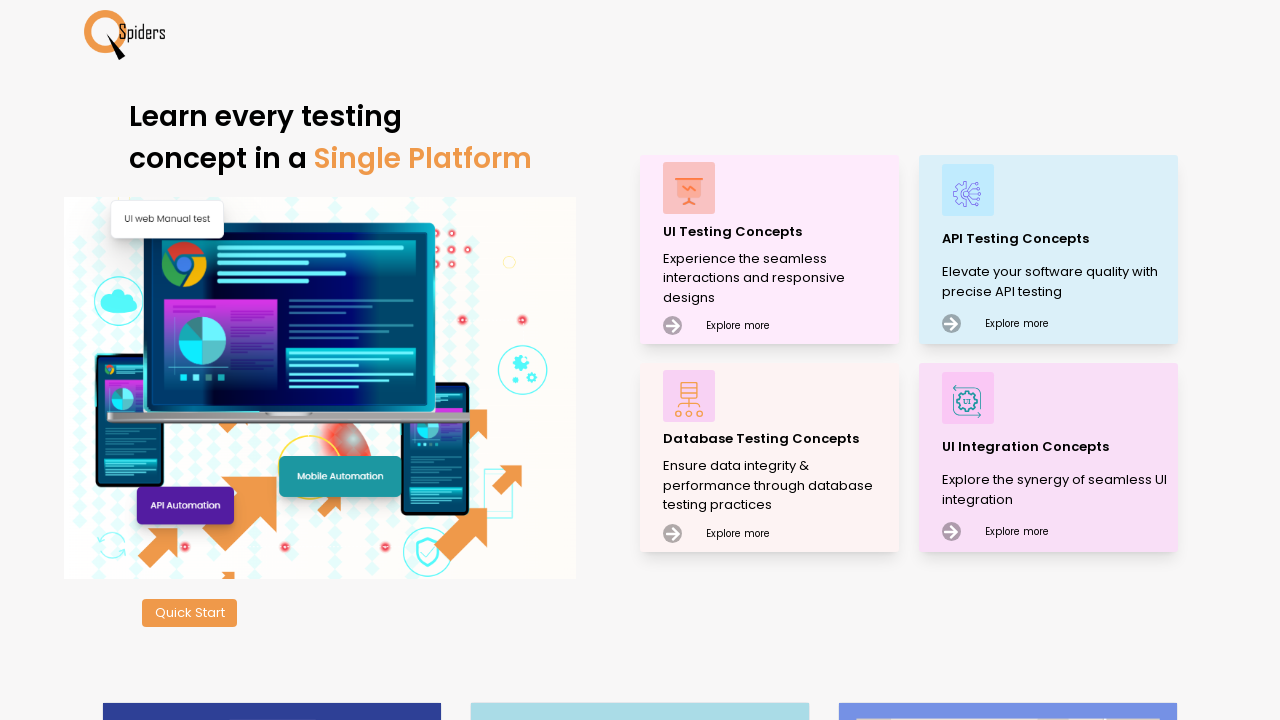

Clicked on UI Testing Concepts at (778, 232) on xpath=//p[.='UI Testing Concepts']
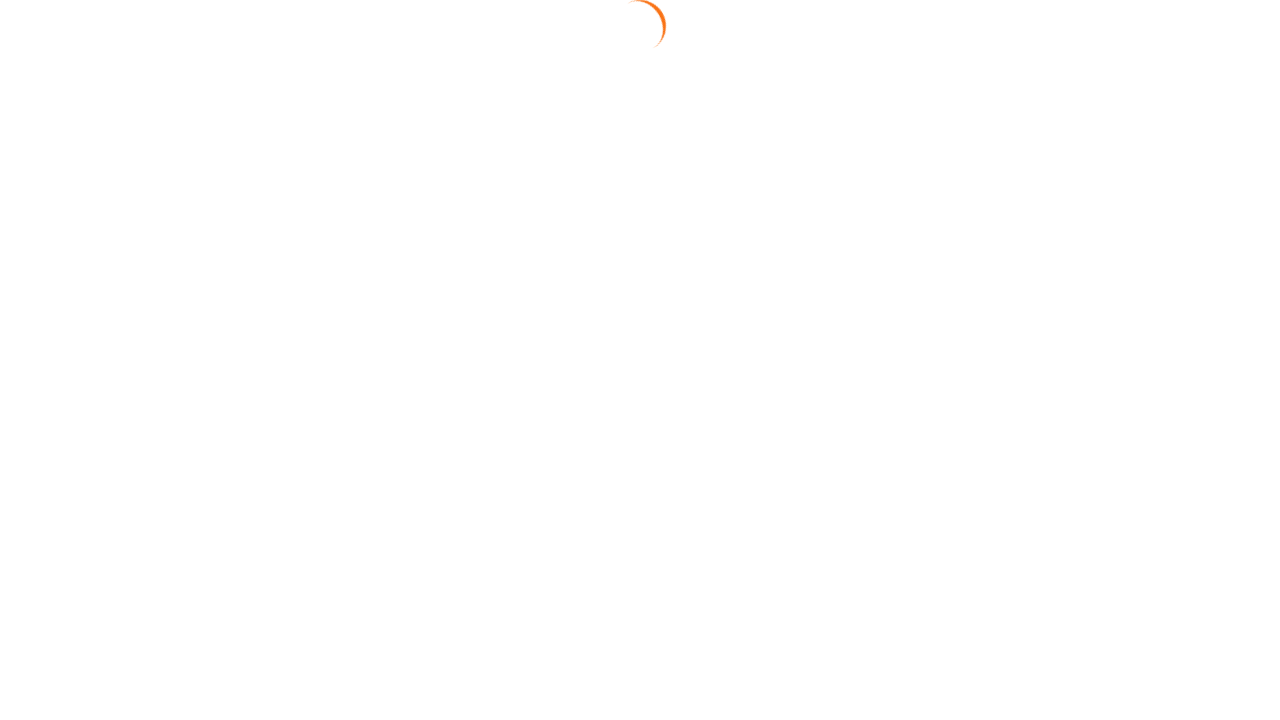

Waited 2 seconds for page to load
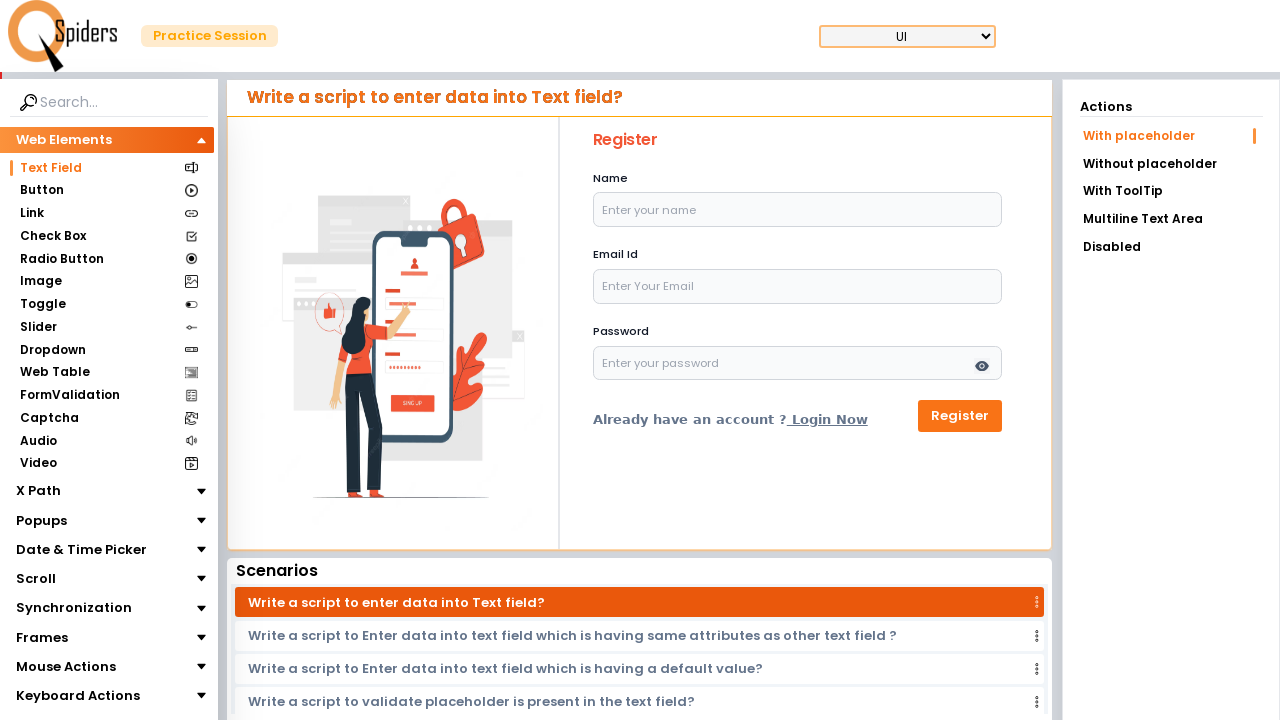

Clicked on Web Elements section at (64, 140) on xpath=//section[.='Web Elements']
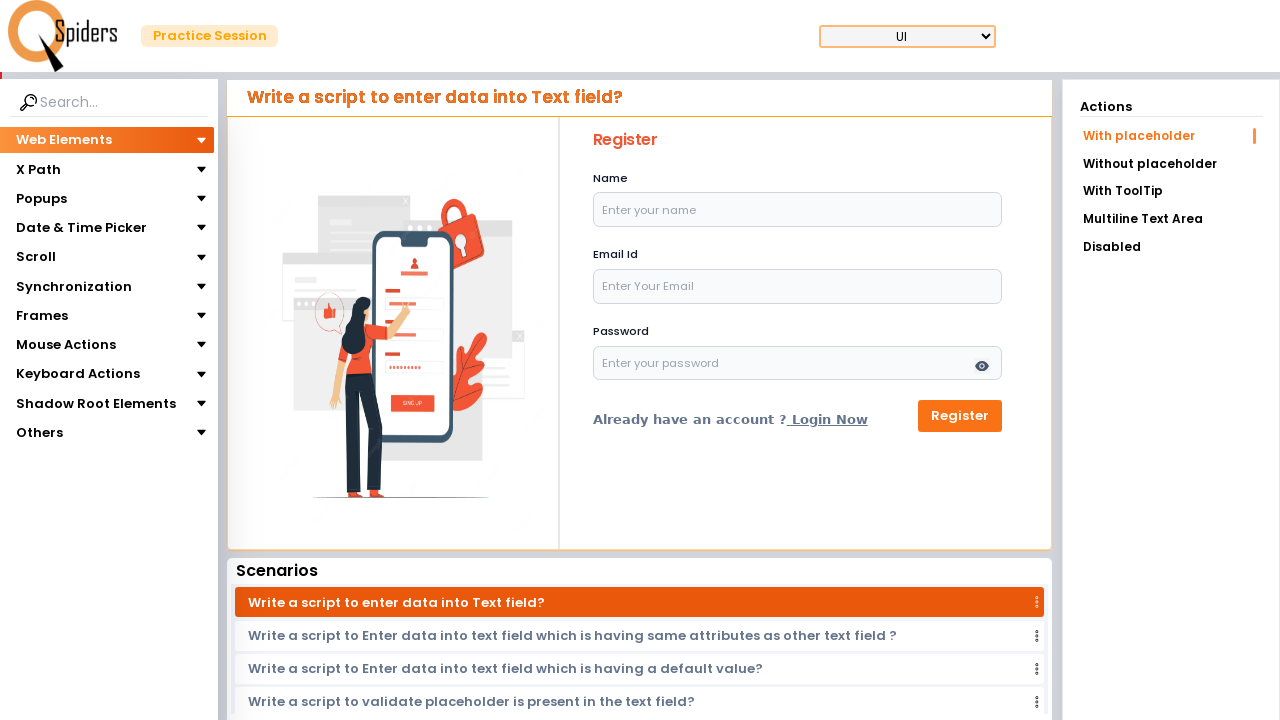

Waited 2 seconds for section to load
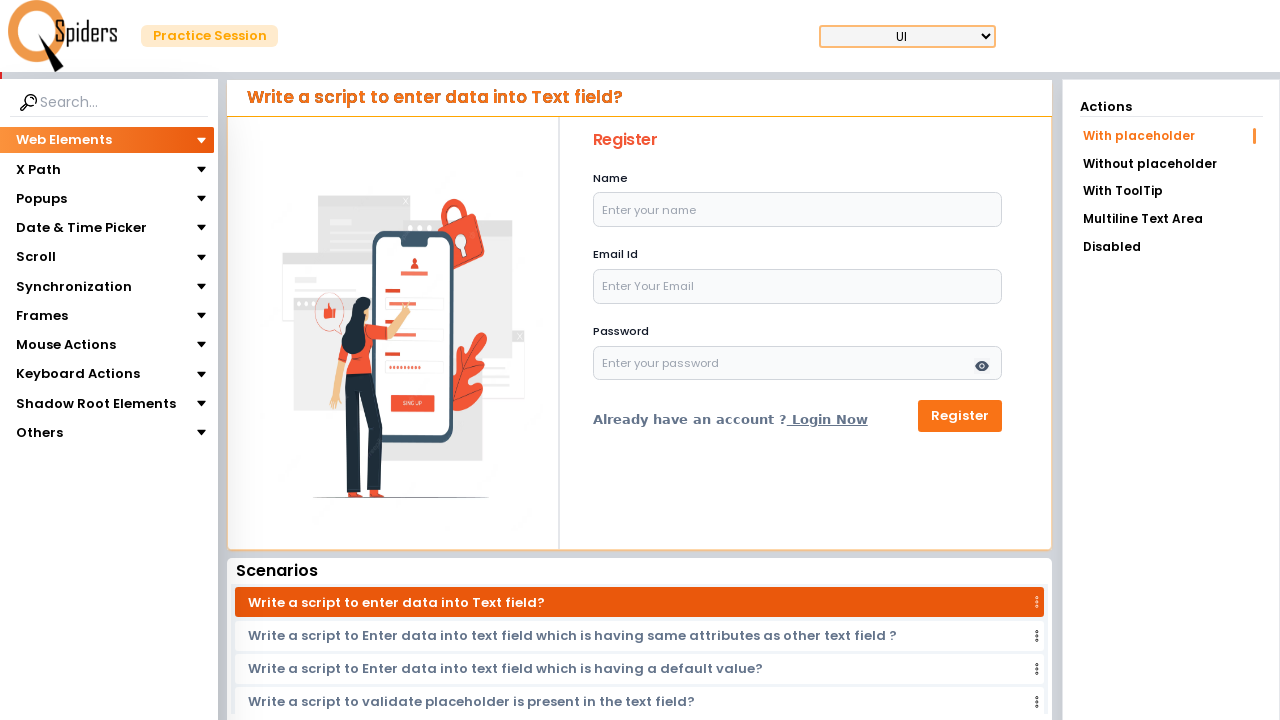

Clicked on Frames section at (42, 316) on //section[.="Frames"]
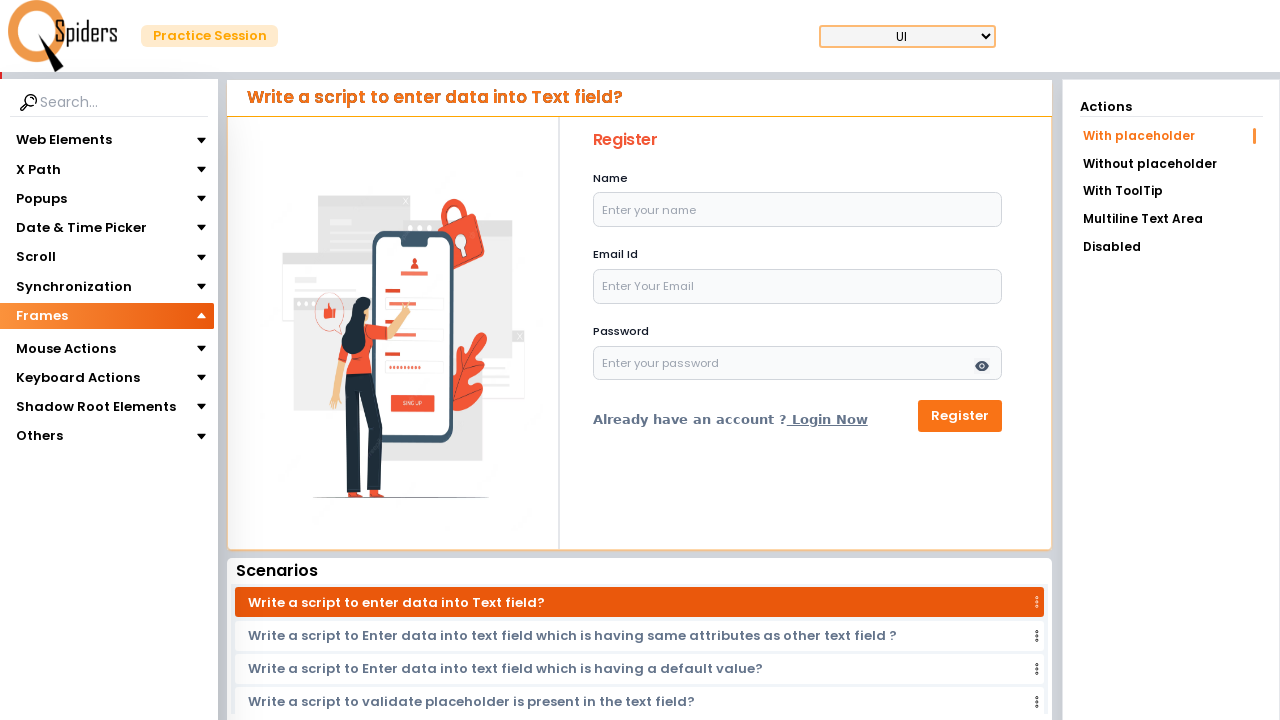

Waited 2 seconds for Frames section to load
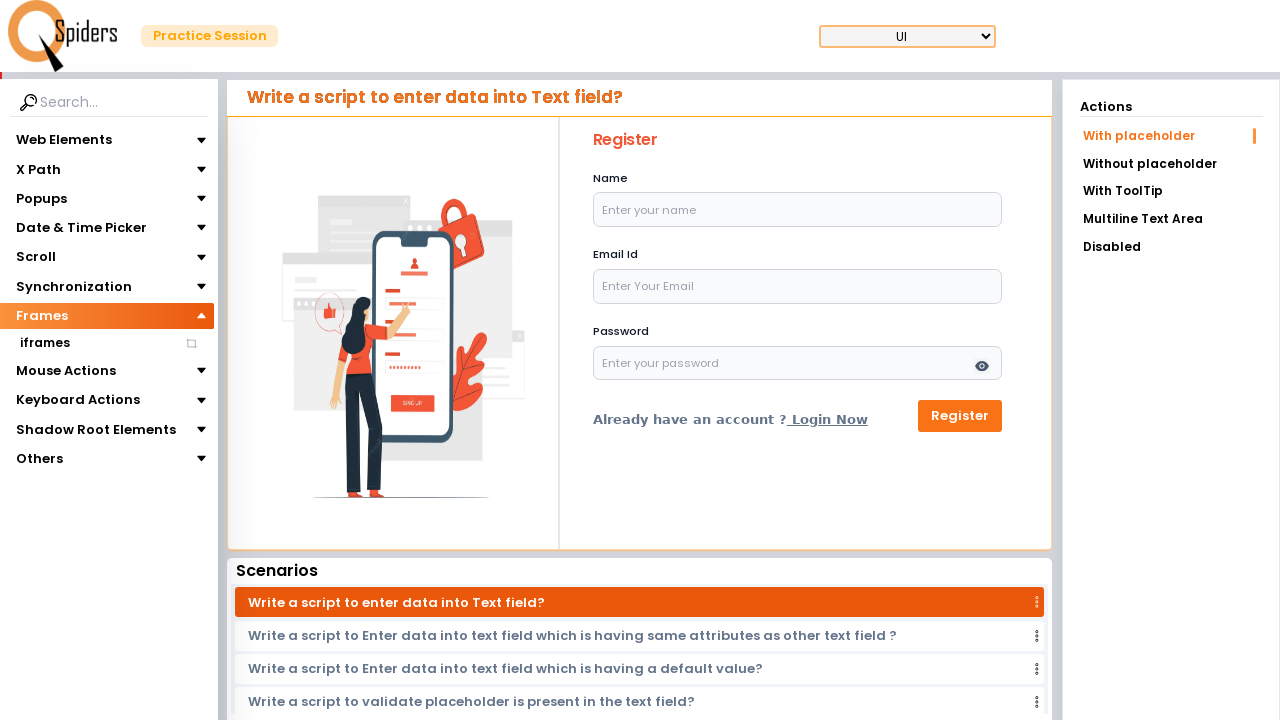

Clicked on iframes section at (44, 343) on //section[.="iframes"]
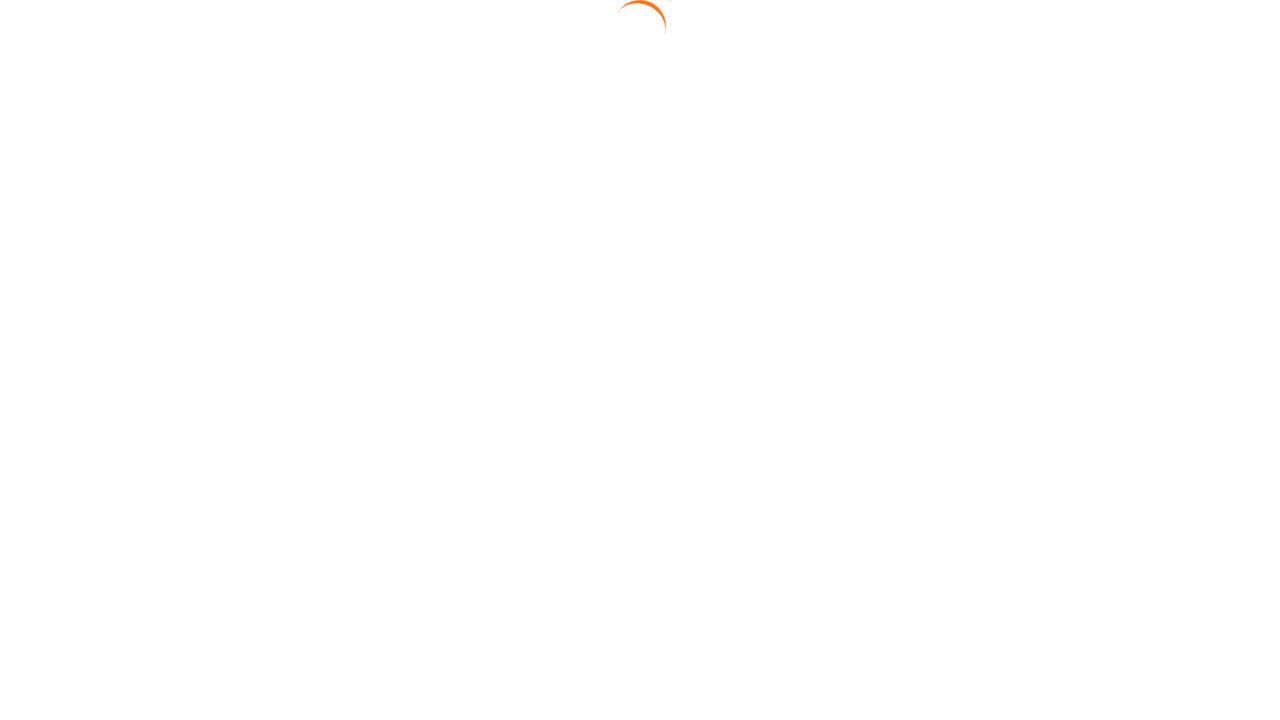

Waited 2 seconds for iframes section to load
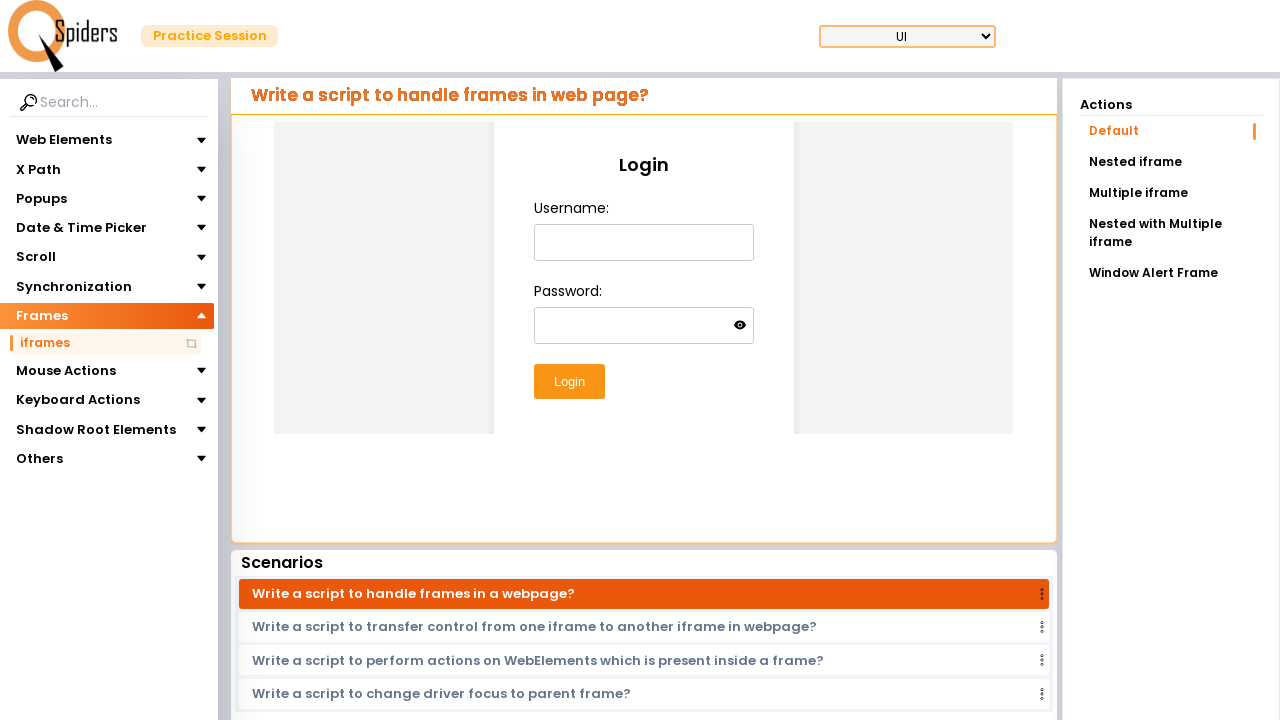

Clicked on Nested with Multiple iframe link at (1171, 233) on text=Nested with Multiple iframe
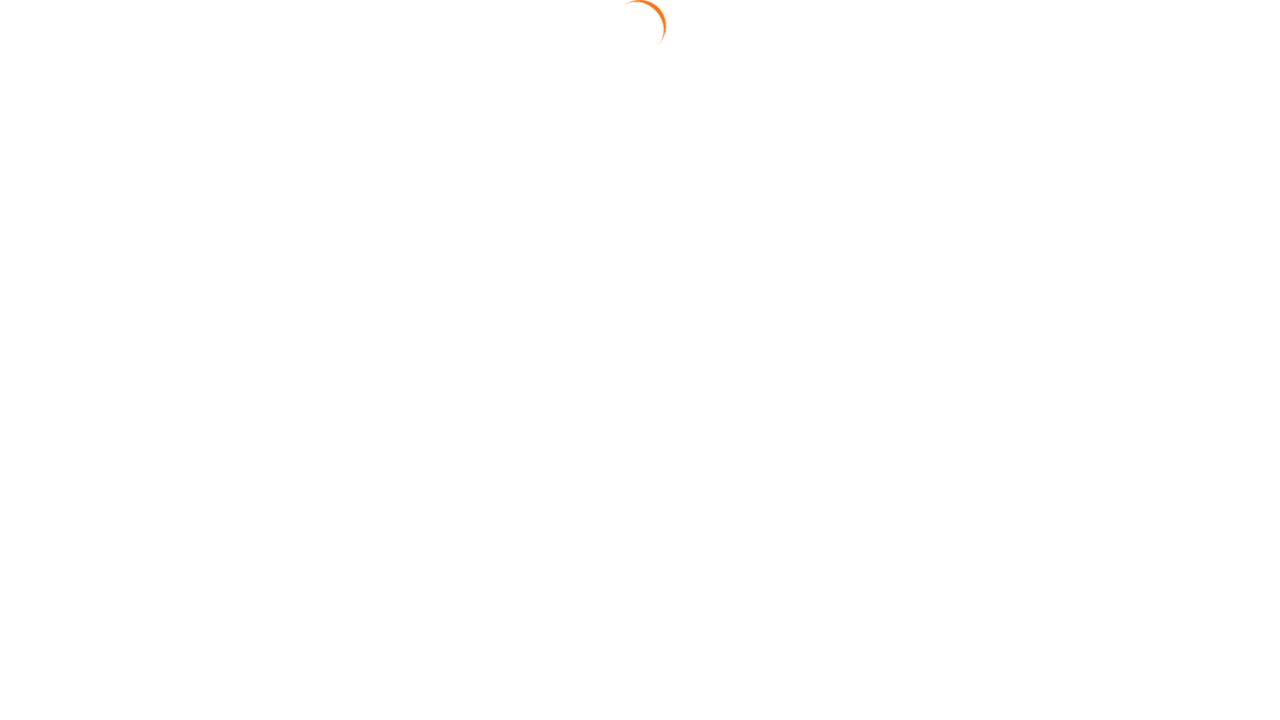

Waited 2 seconds for nested iframe page to load
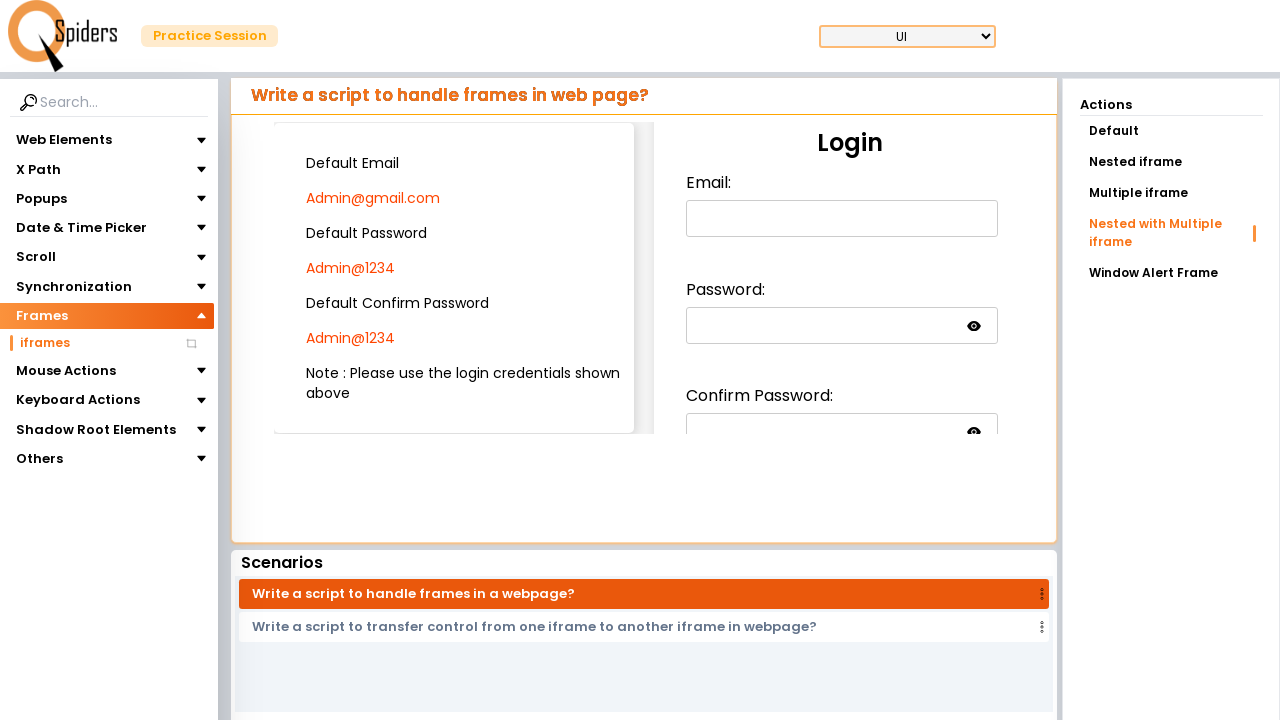

Located first iframe frame
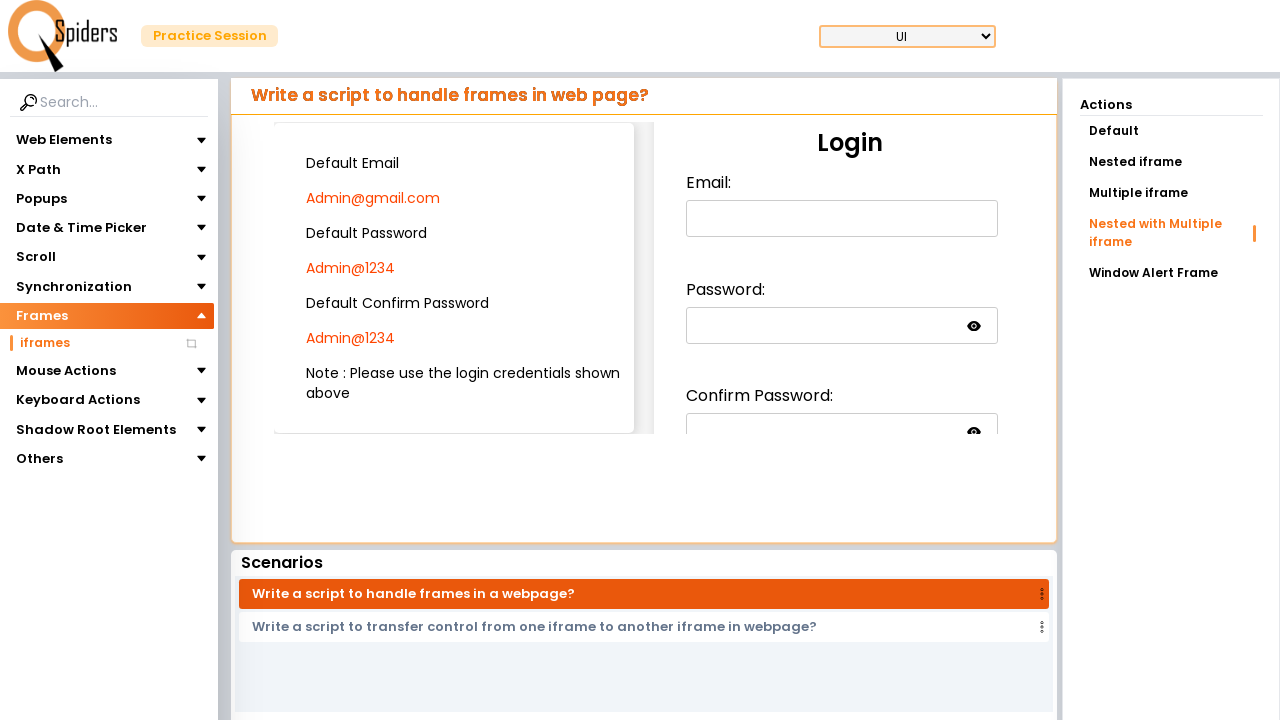

Extracted email text from first paragraph in frame1
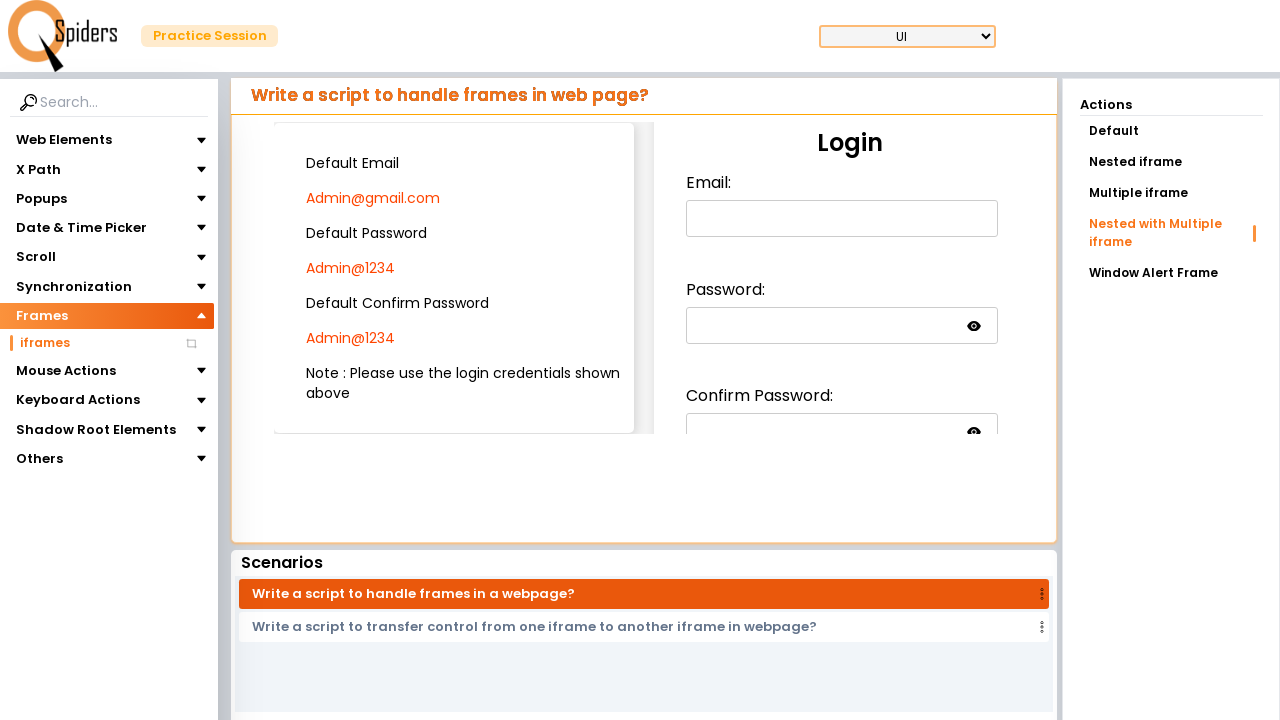

Extracted password text from second paragraph in frame1
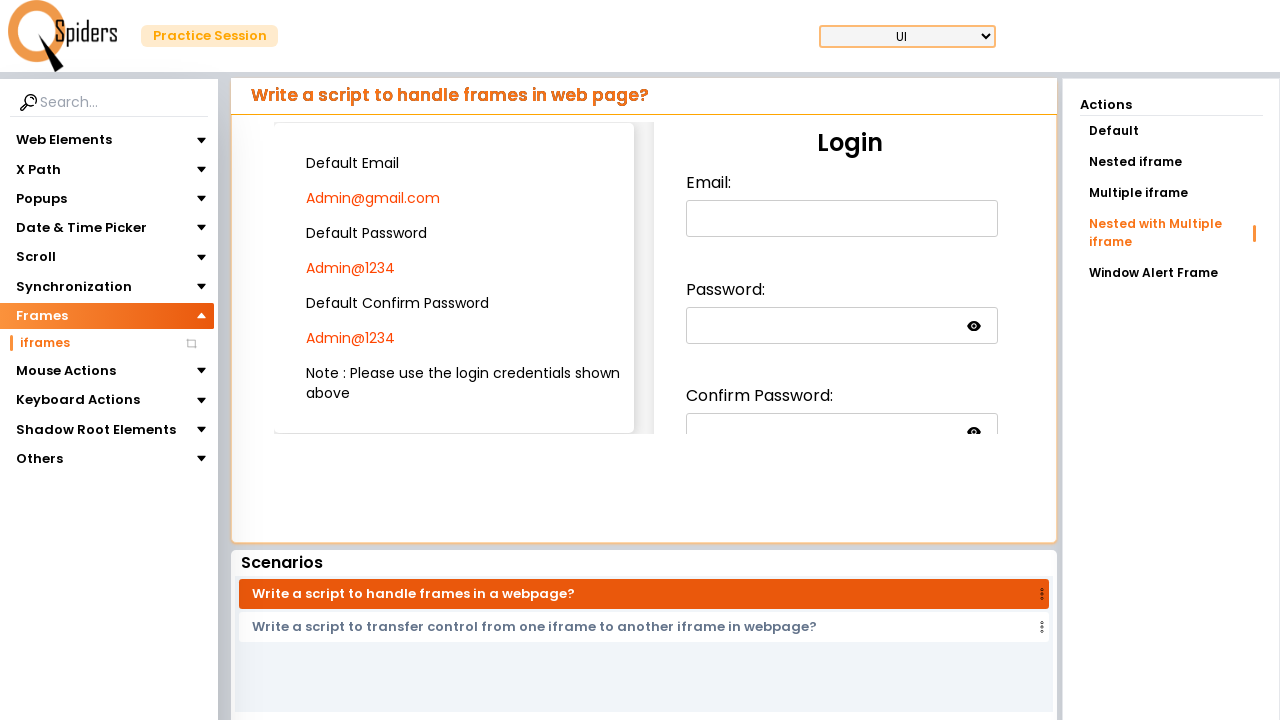

Extracted confirmation text from first paragraph in frame1
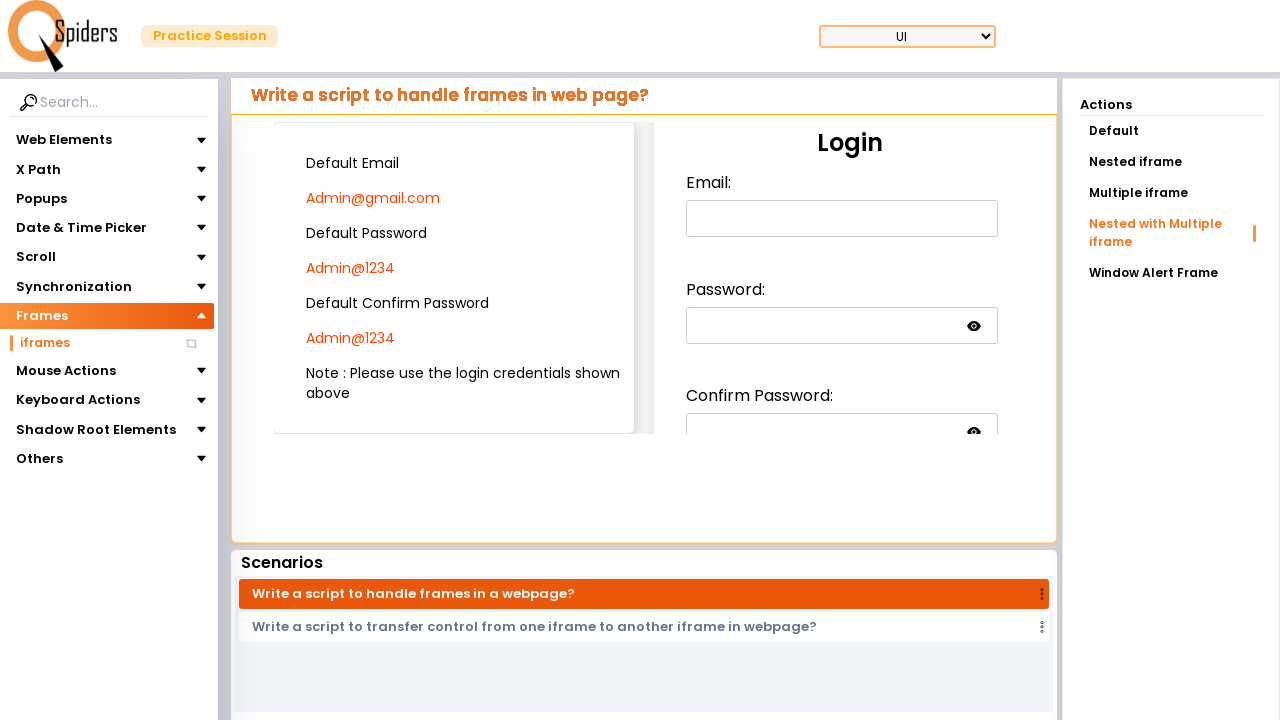

Located first nested iframe within frame1
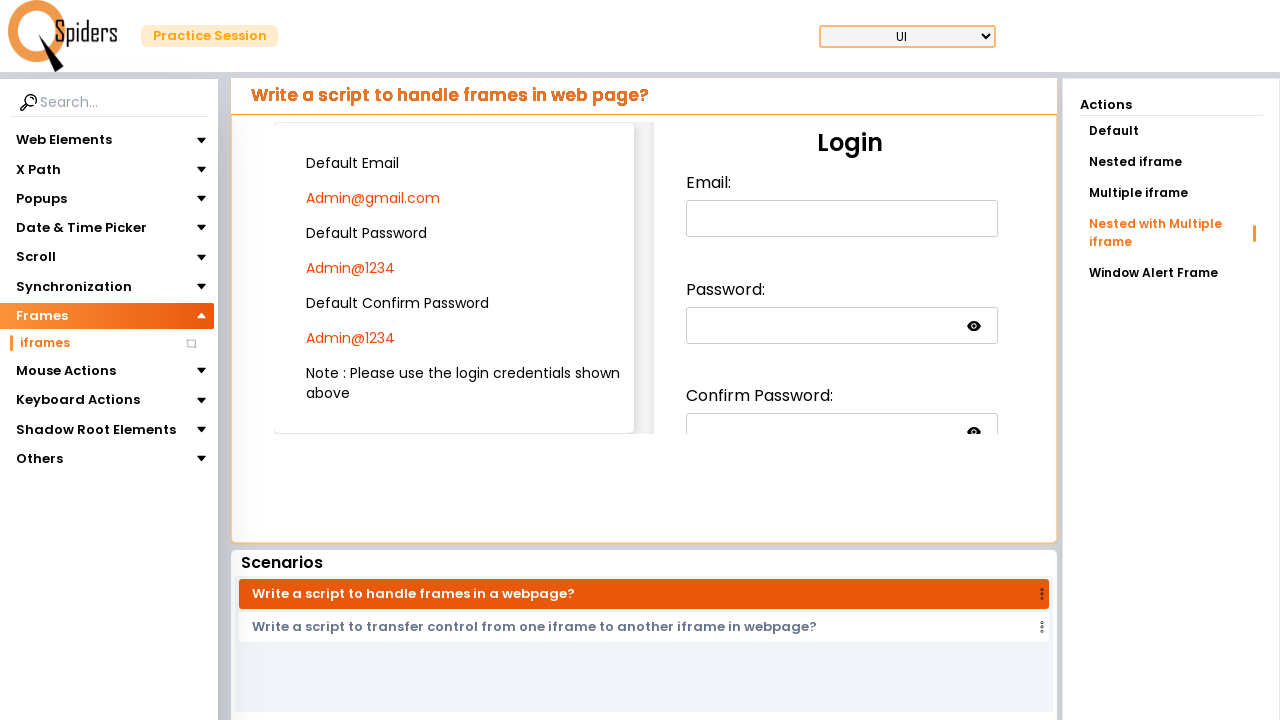

Located first inner iframe within nested_frame1
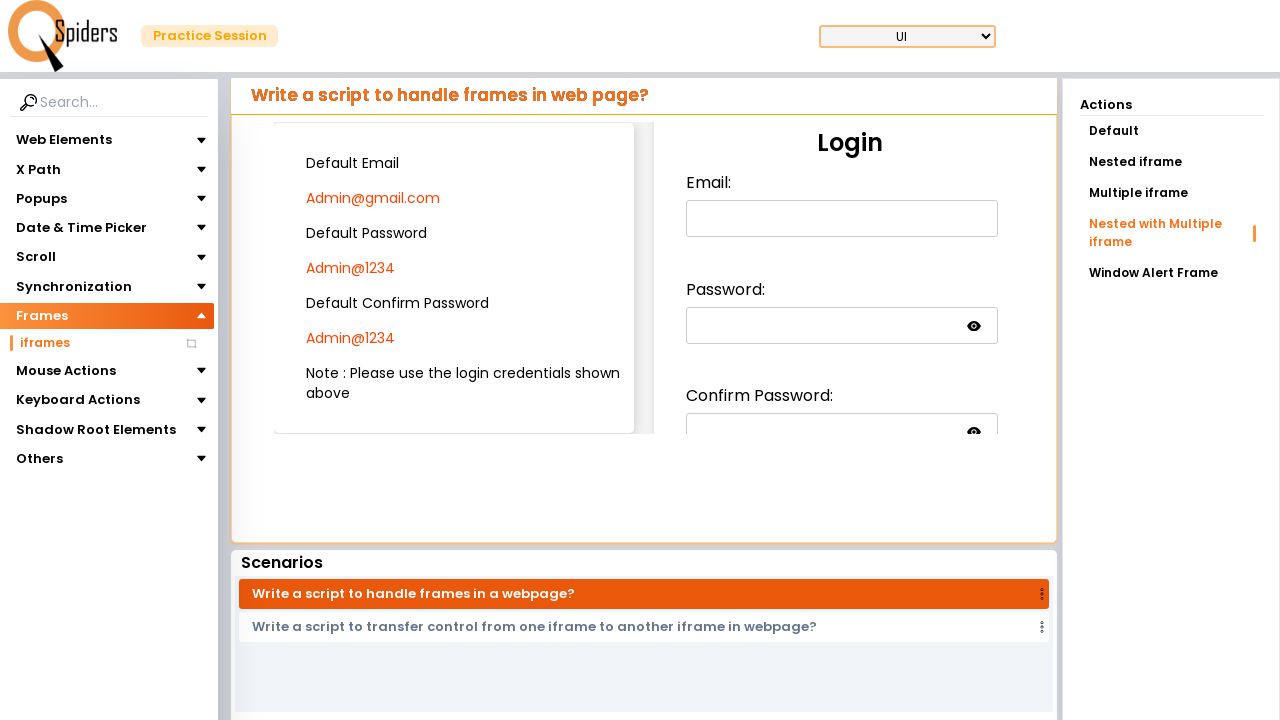

Filled email field with value: Admin@gmail.com on iframe >> nth=0 >> internal:control=enter-frame >> iframe >> nth=0 >> internal:c
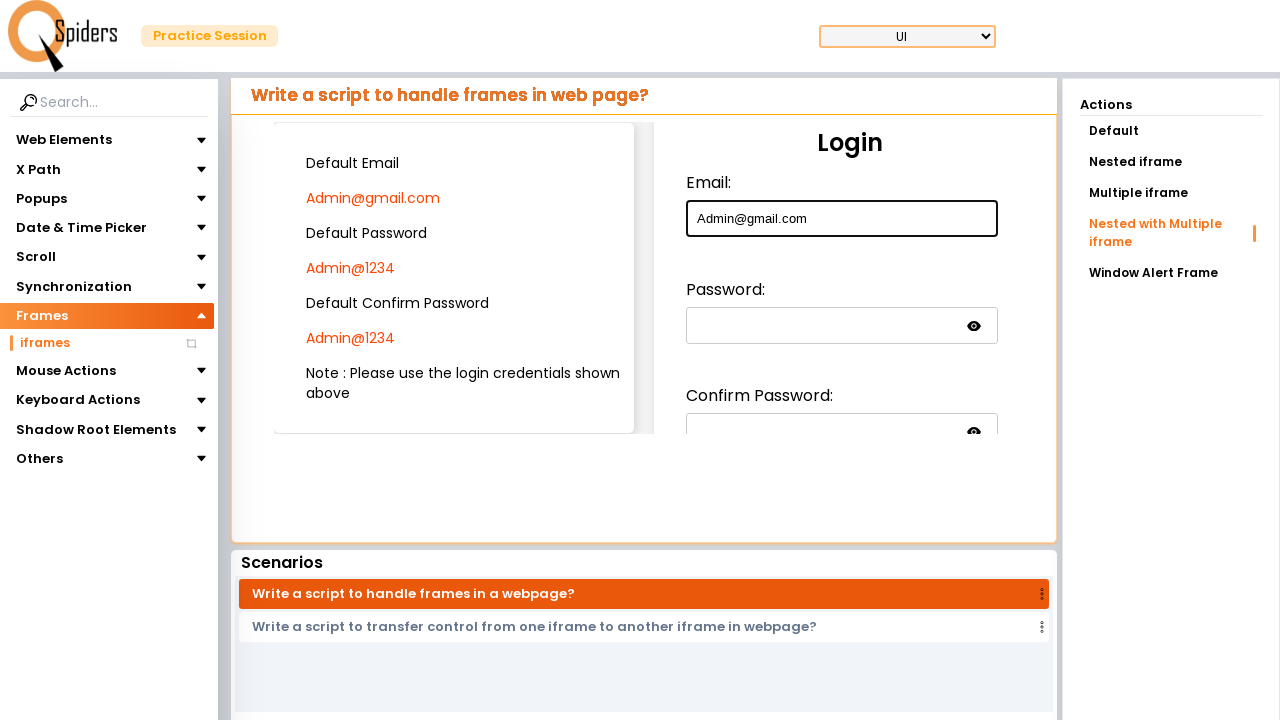

Located second inner iframe within nested_frame1
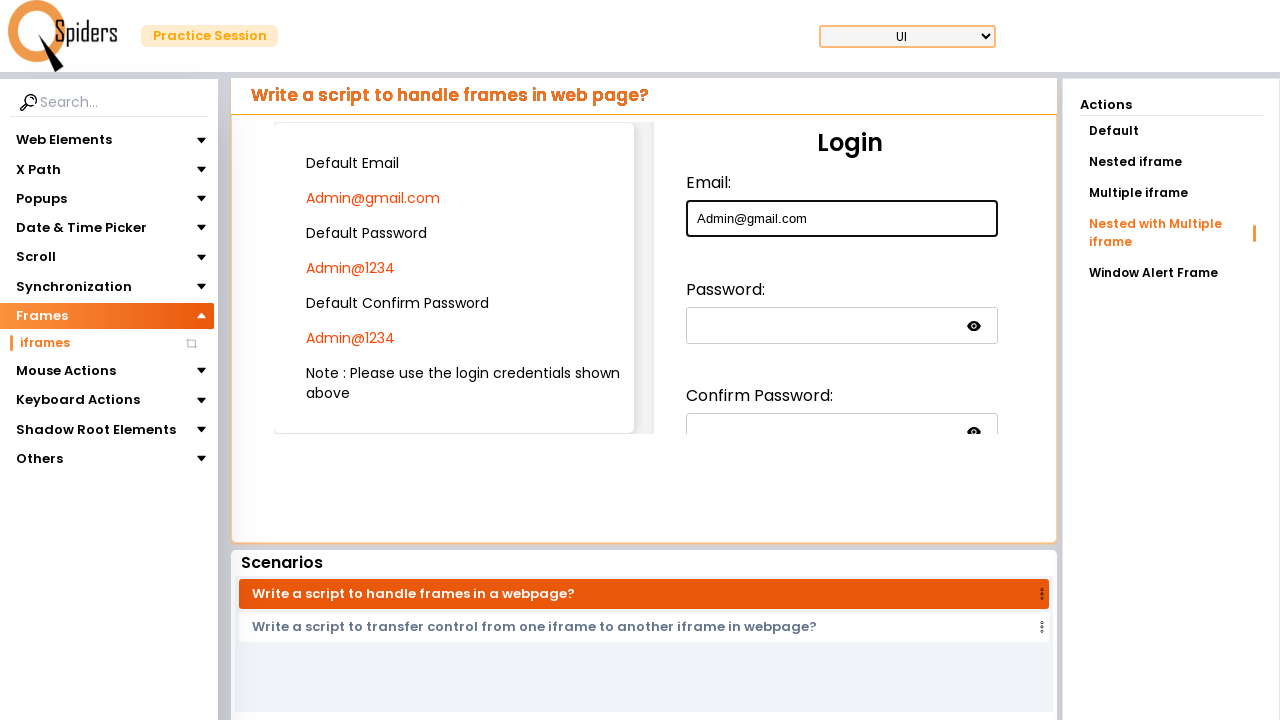

Filled password field with value: Admin@1234 on iframe >> nth=0 >> internal:control=enter-frame >> iframe >> nth=0 >> internal:c
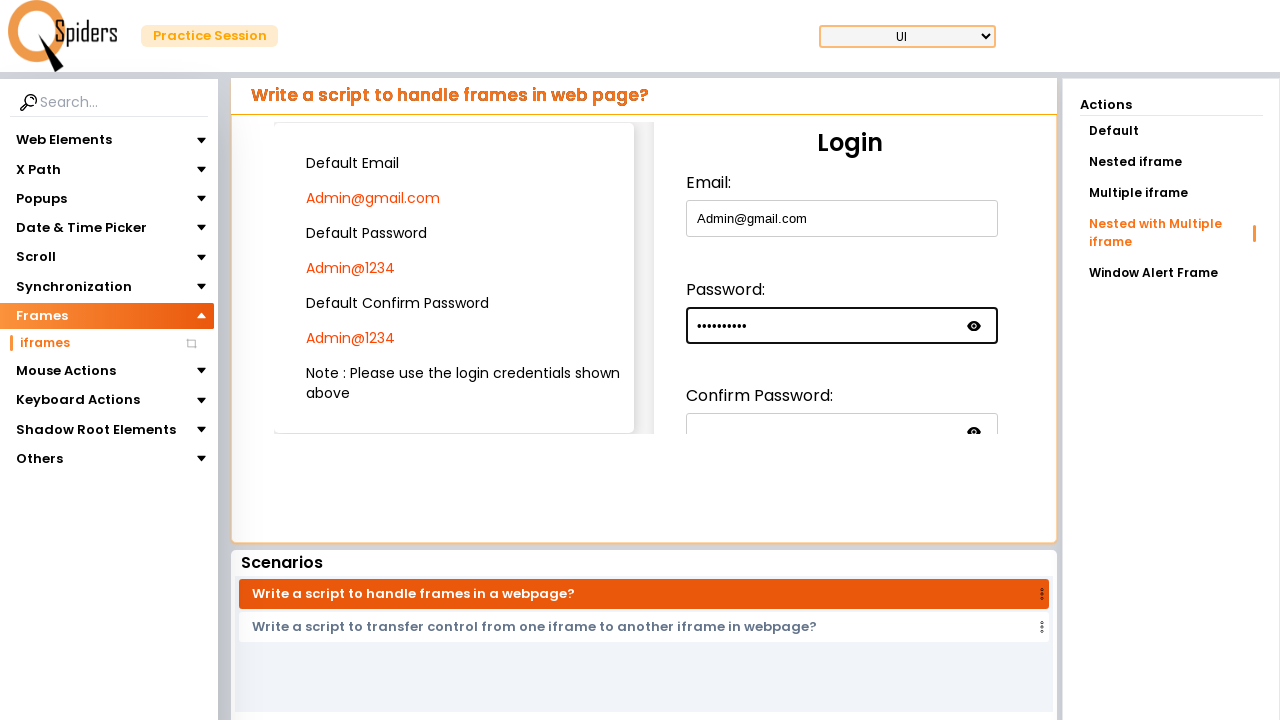

Located third inner iframe within nested_frame1
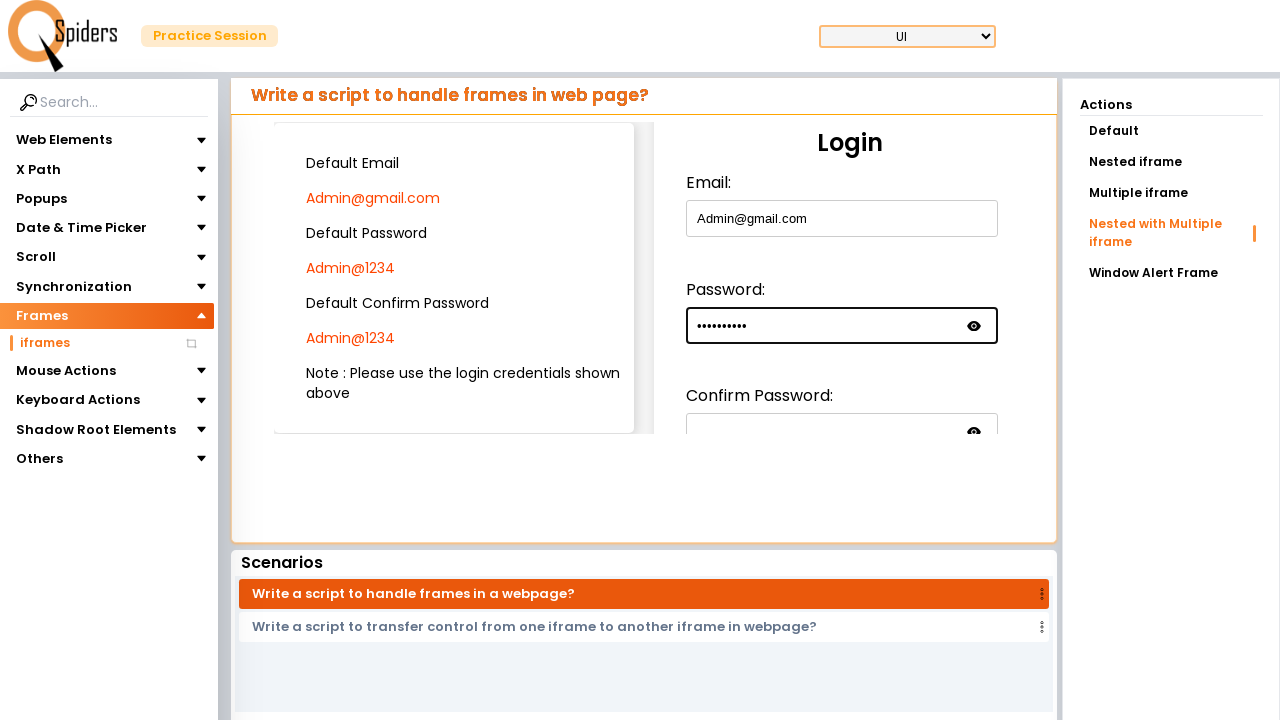

Filled confirmation field with value: Admin@gmail.com on iframe >> nth=0 >> internal:control=enter-frame >> iframe >> nth=0 >> internal:c
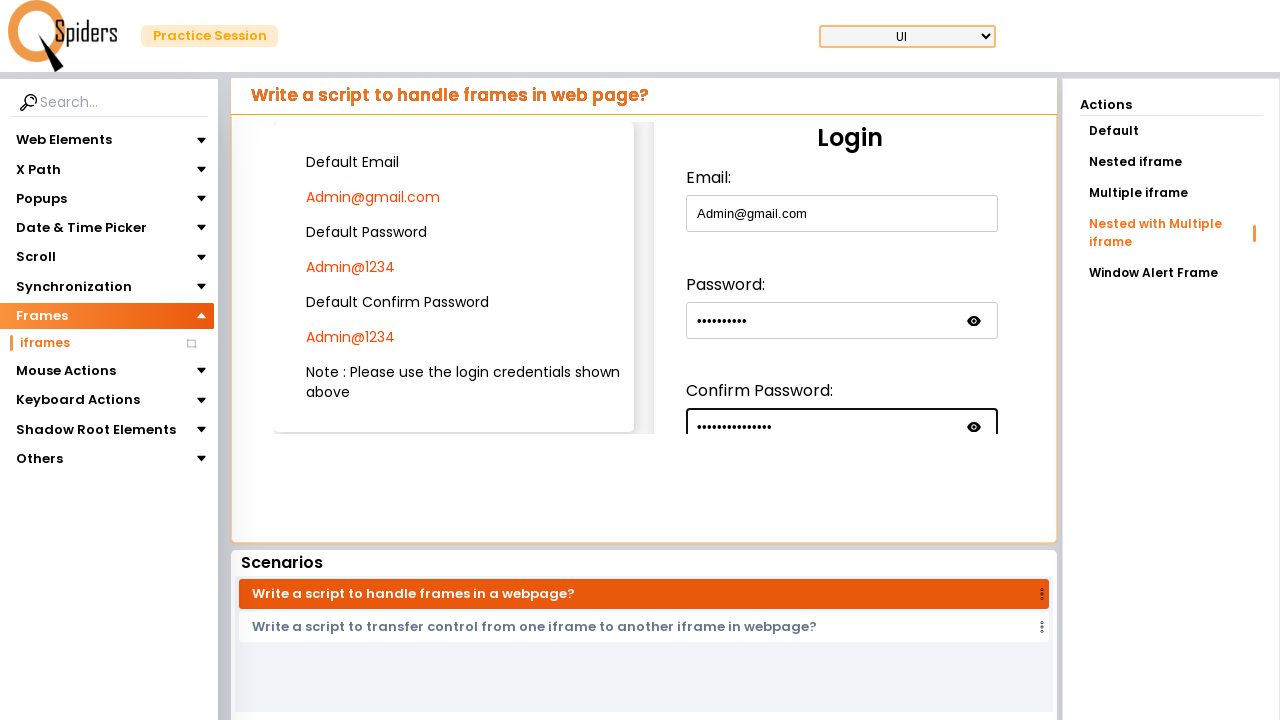

Located fourth inner iframe within nested_frame1
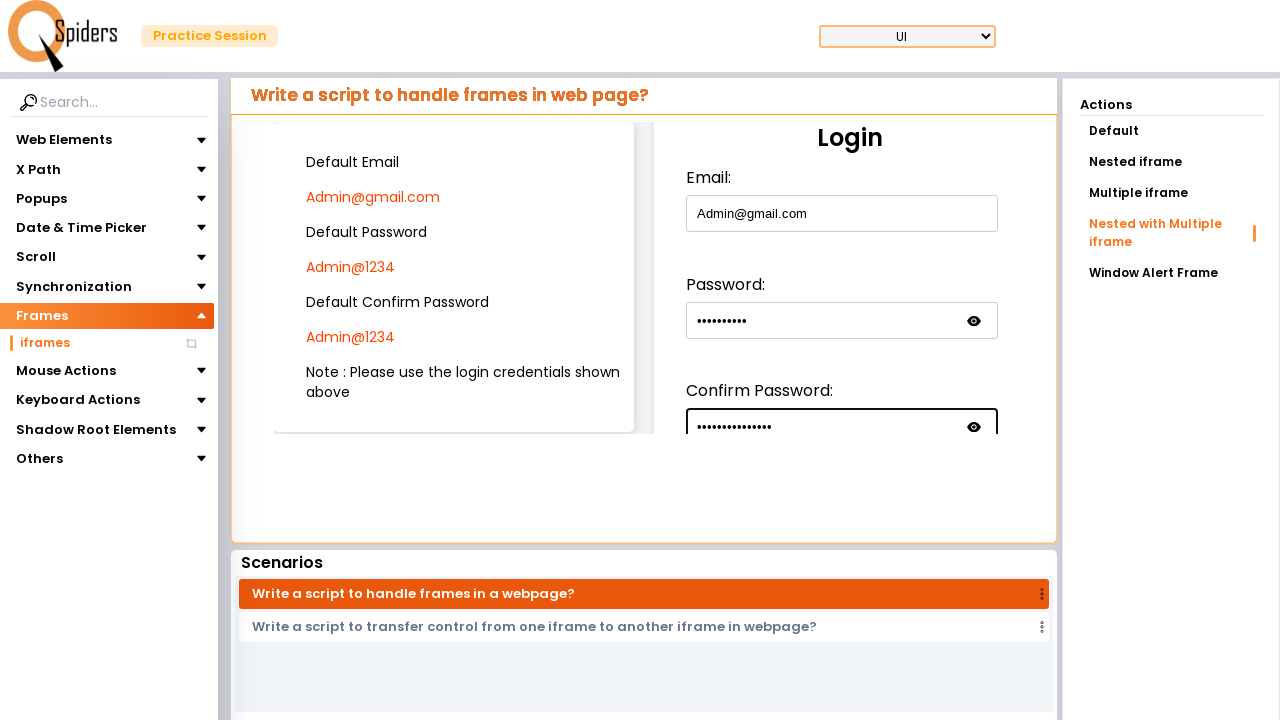

Clicked submit button in fourth inner iframe at (726, 355) on iframe >> nth=0 >> internal:control=enter-frame >> iframe >> nth=0 >> internal:c
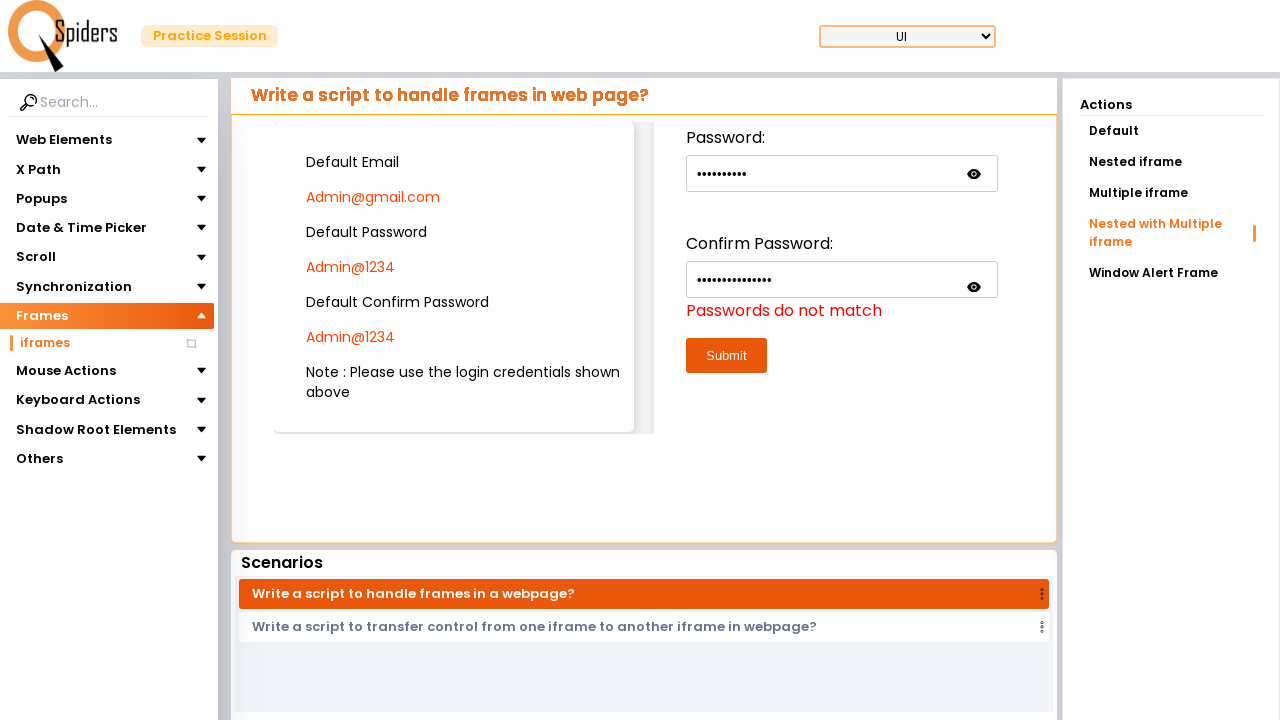

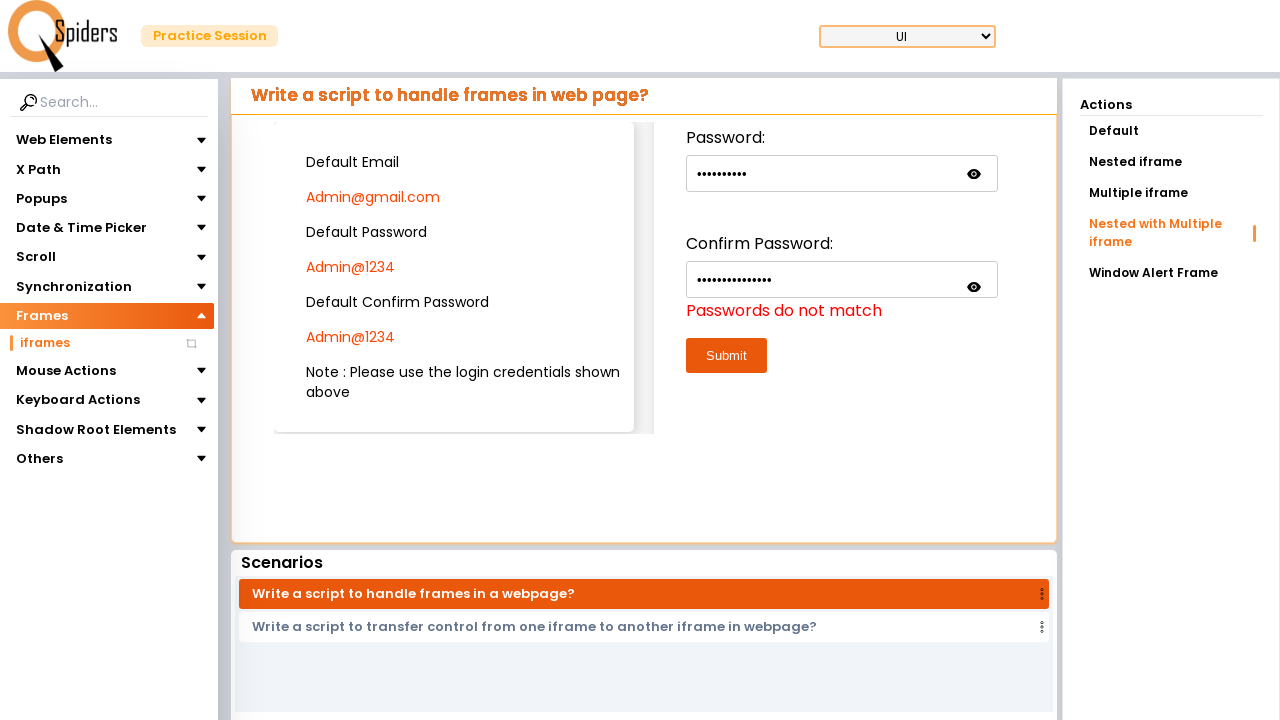